Tests date picker functionality by selecting a specific date (year, month, and day) through calendar navigation

Starting URL: https://rahulshettyacademy.com/seleniumPractise/#/offers

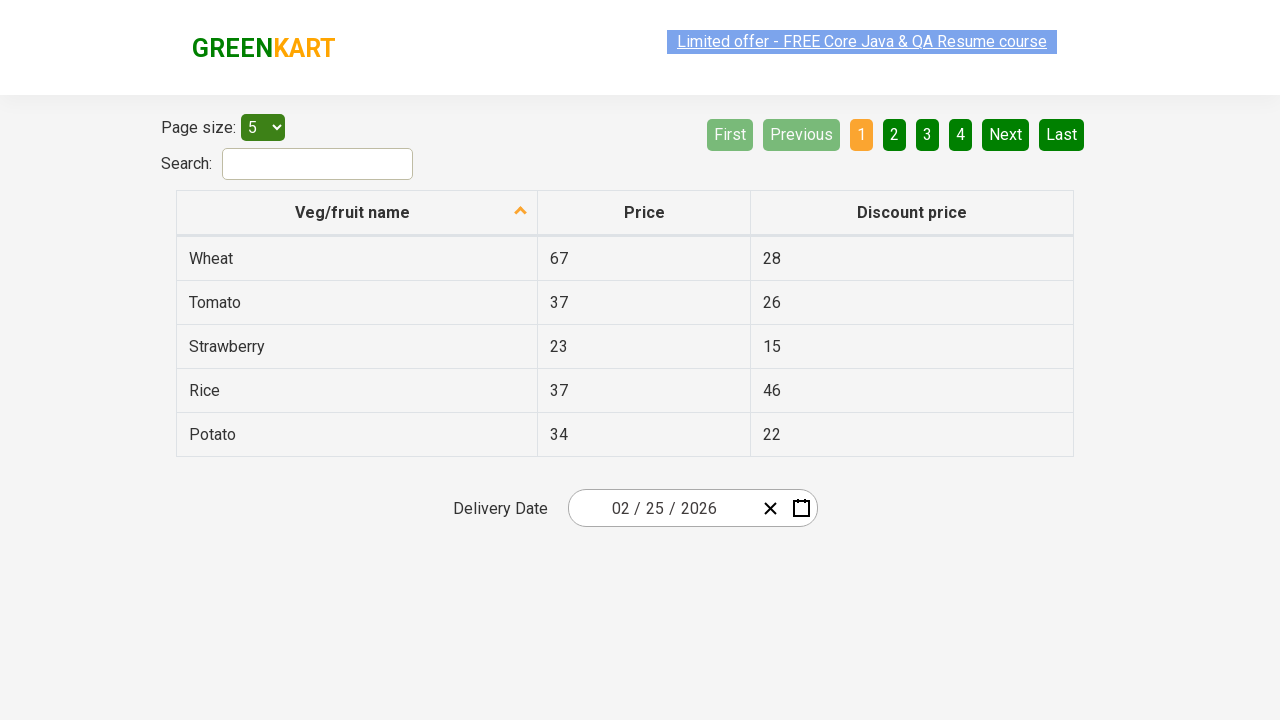

Clicked date picker input to open calendar at (662, 508) on .react-date-picker__inputGroup
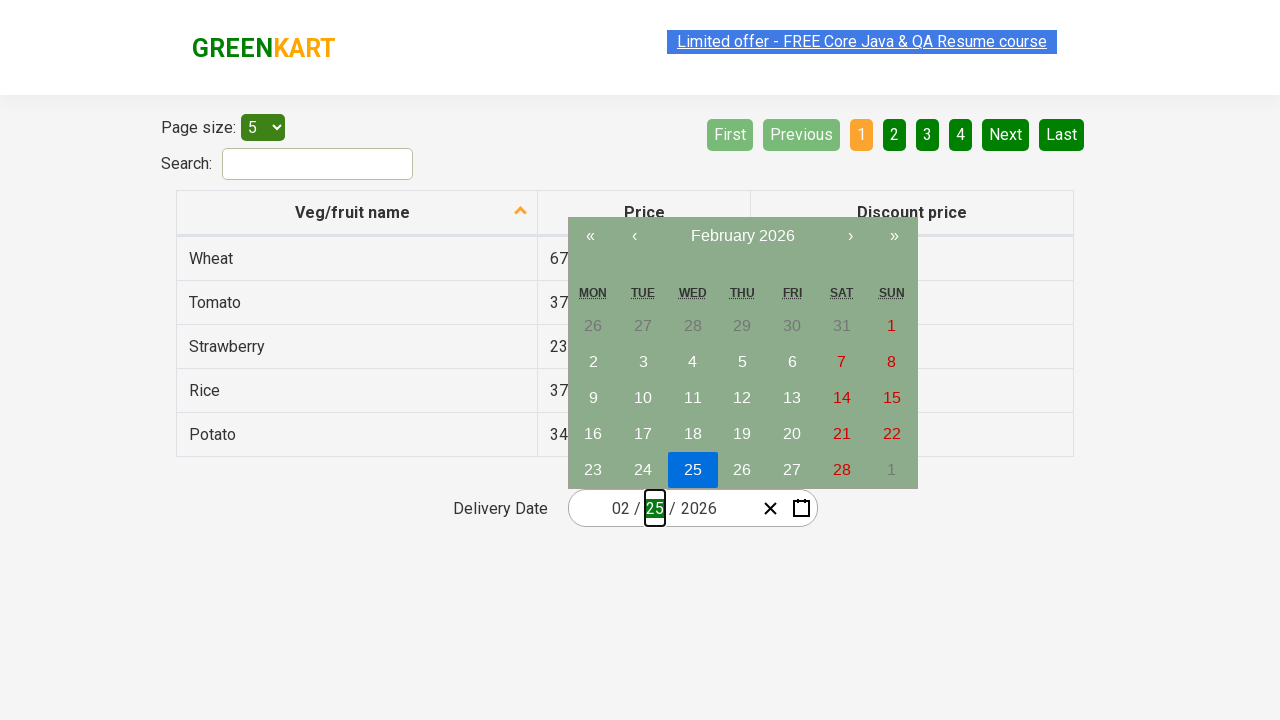

Clicked year field to enable year selection at (698, 508) on .react-date-picker__inputGroup__year
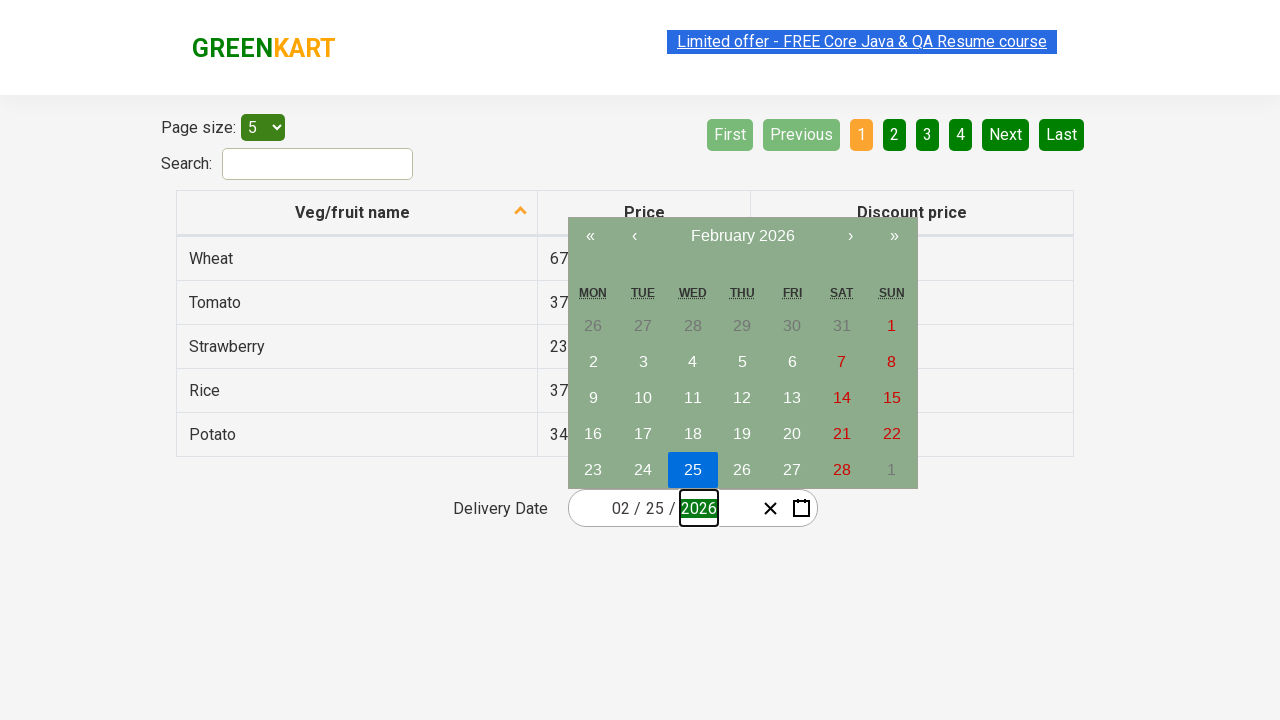

Clicked navigation label to navigate to year view (1st click) at (742, 236) on .react-calendar__navigation__label__labelText--from
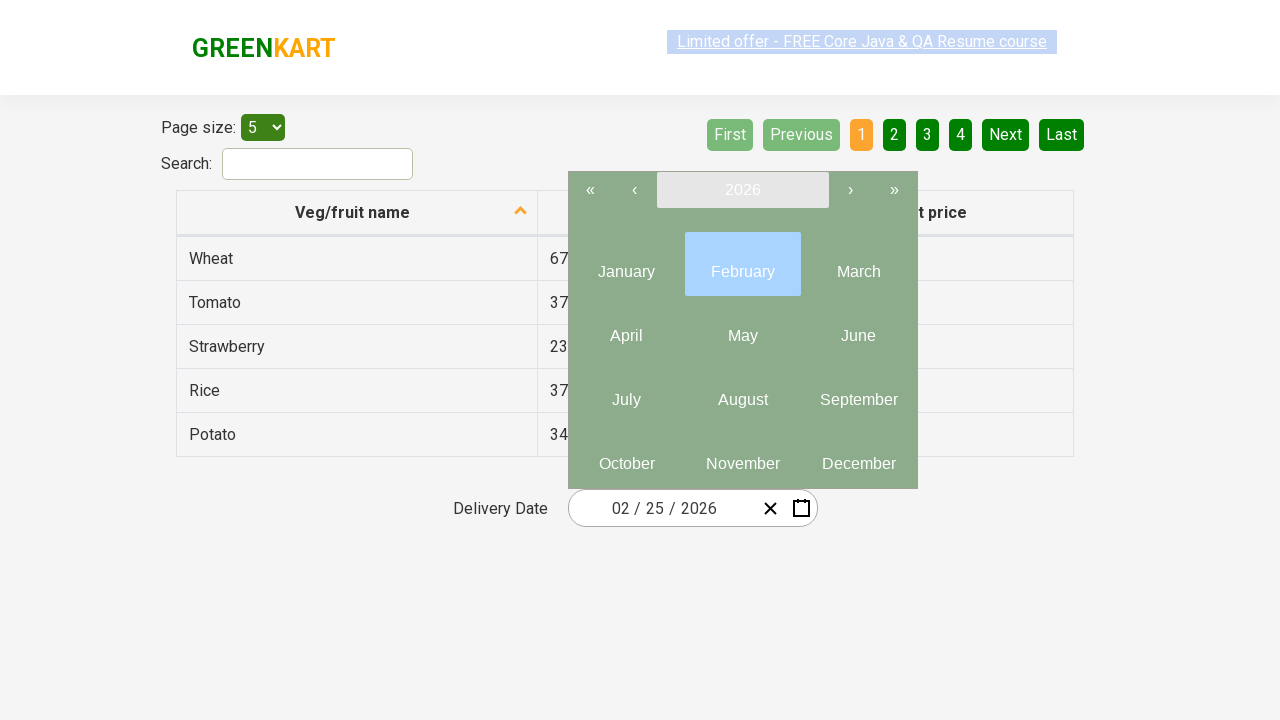

Clicked navigation label to navigate to year view (2nd click) at (742, 190) on .react-calendar__navigation__label__labelText--from
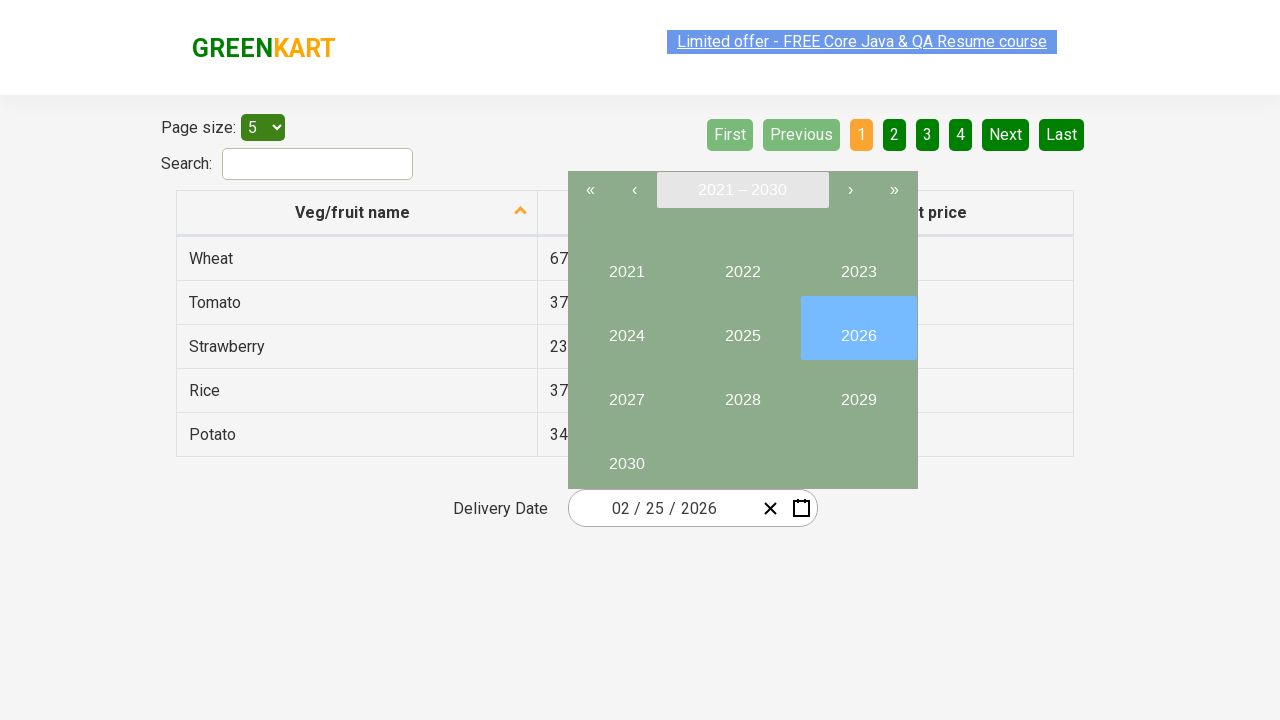

Selected year 2028 at (742, 392) on button:has-text('2028')
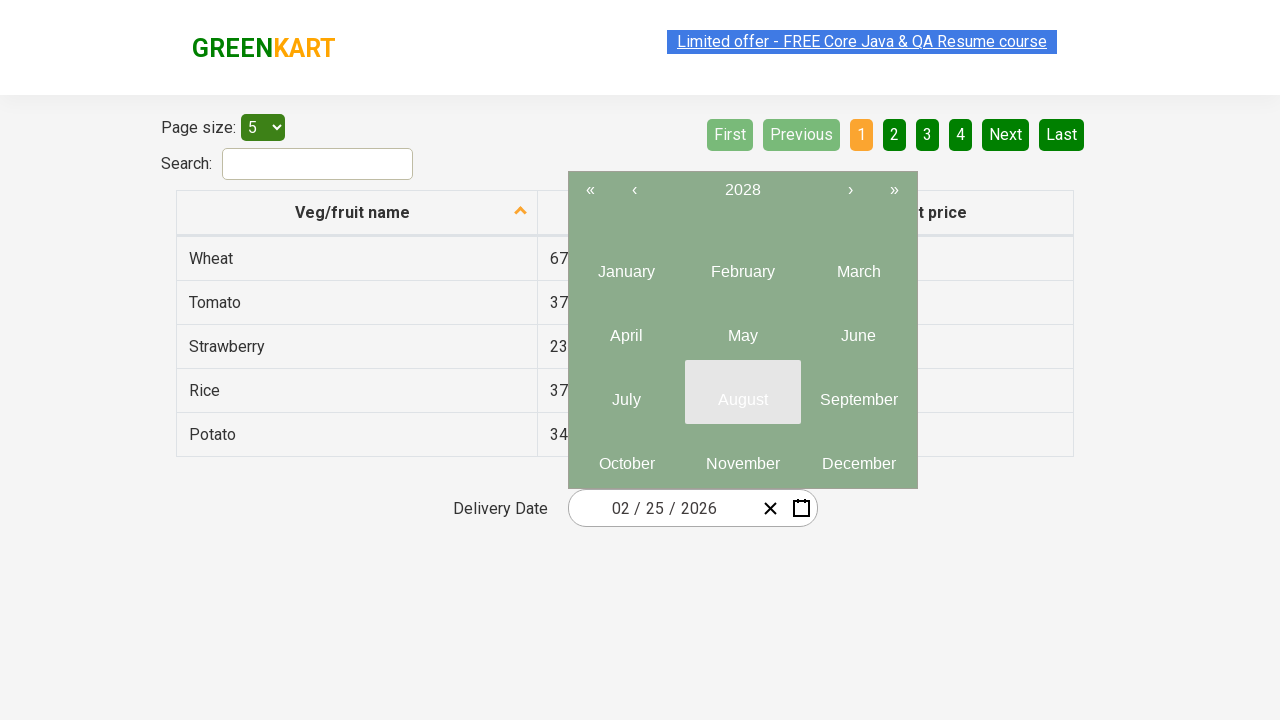

Selected month June (6th month) at (858, 328) on .react-calendar__year-view__months__month >> nth=5
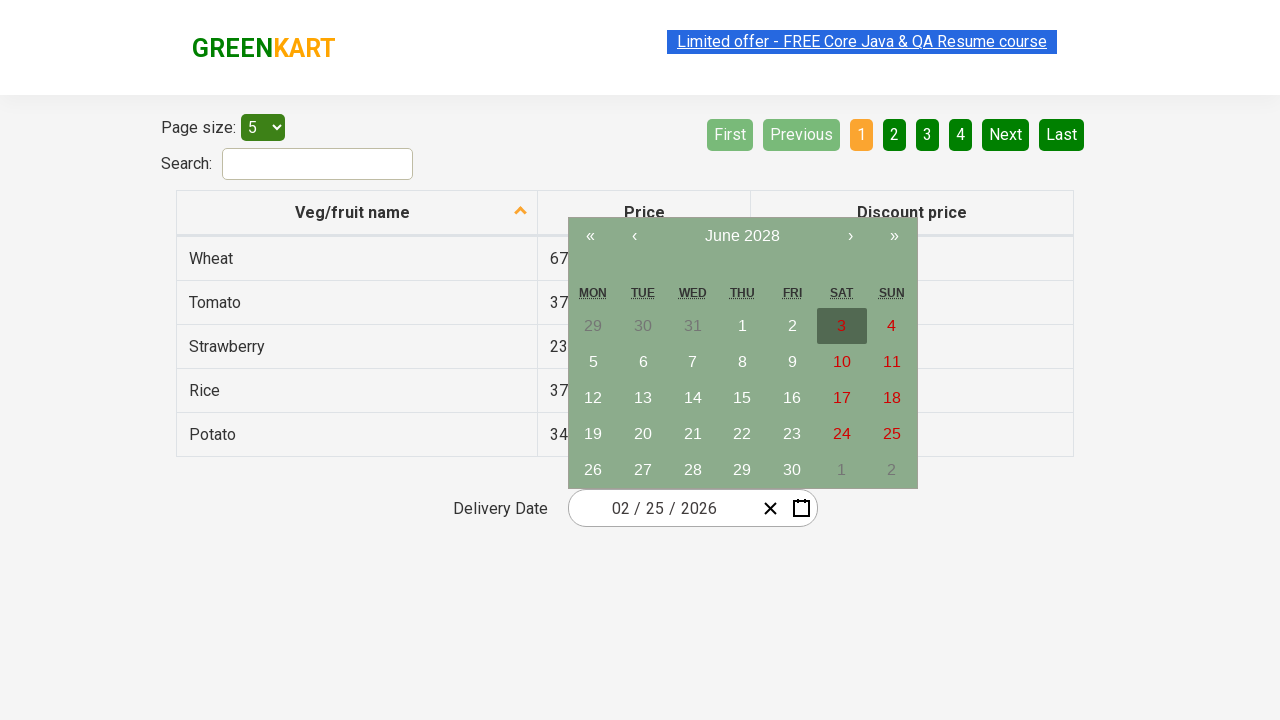

Selected day 22 at (742, 434) on abbr:has-text('22')
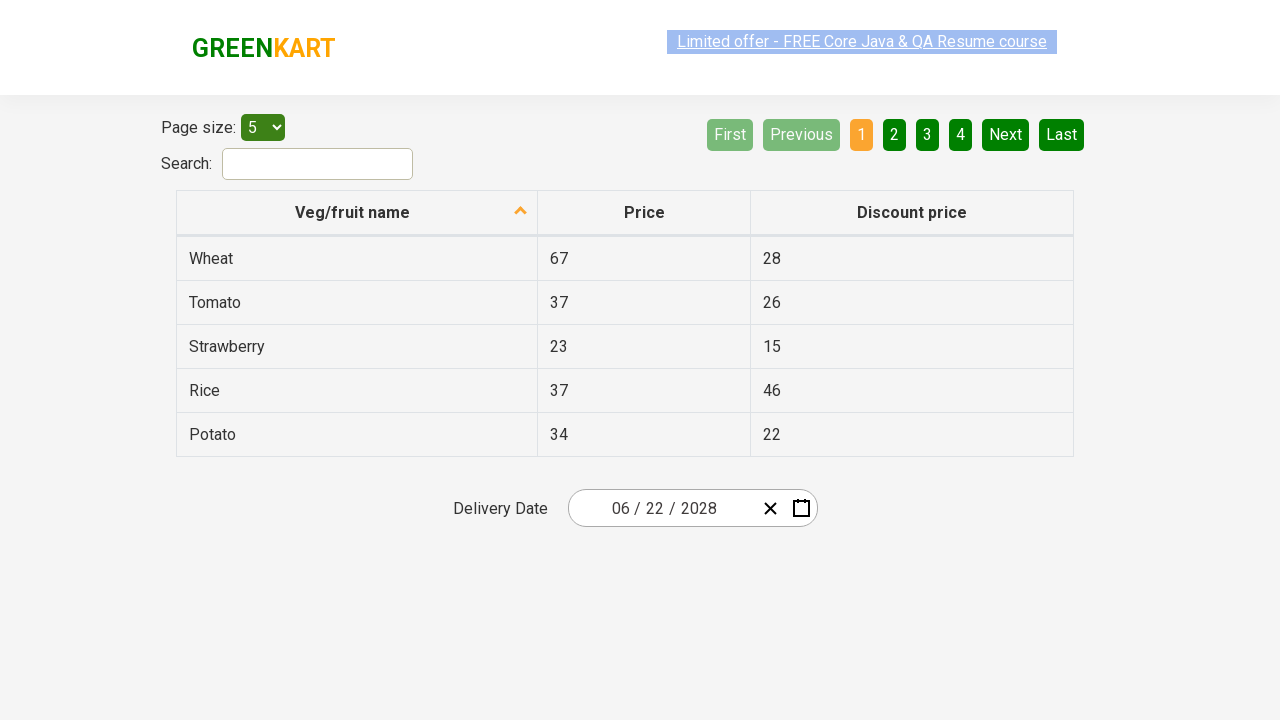

Verified selected date values are displayed in input fields
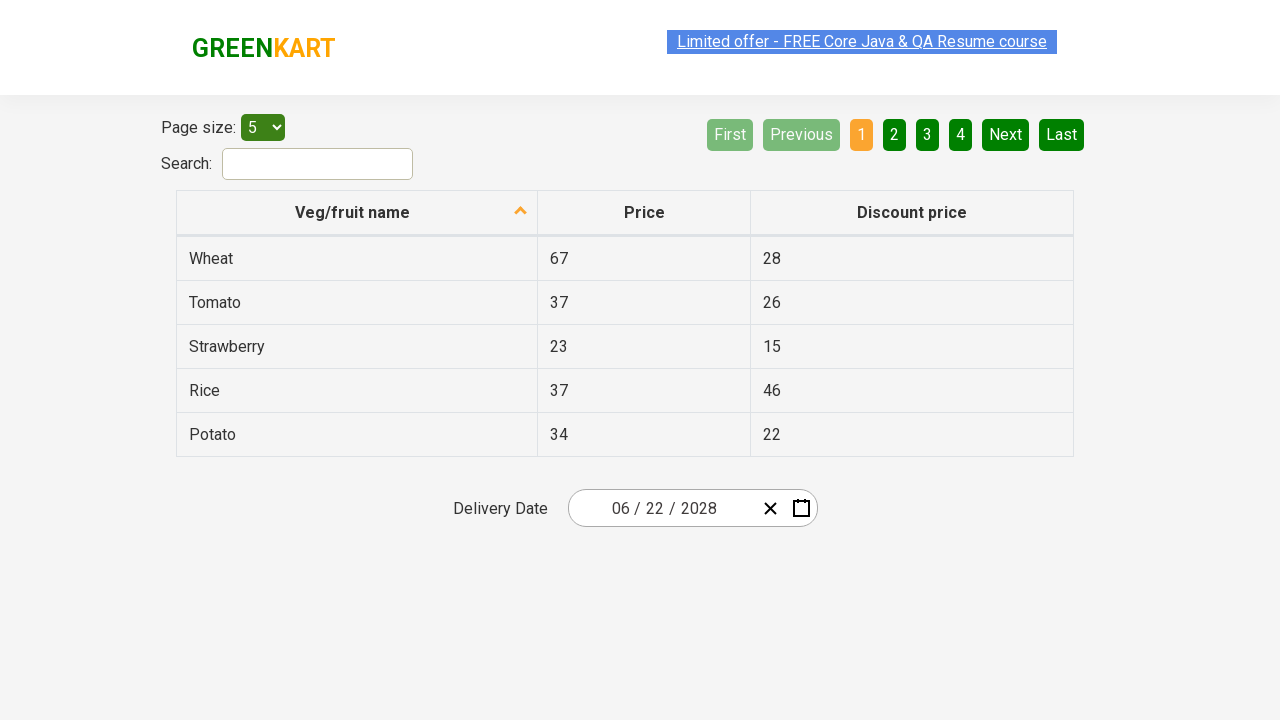

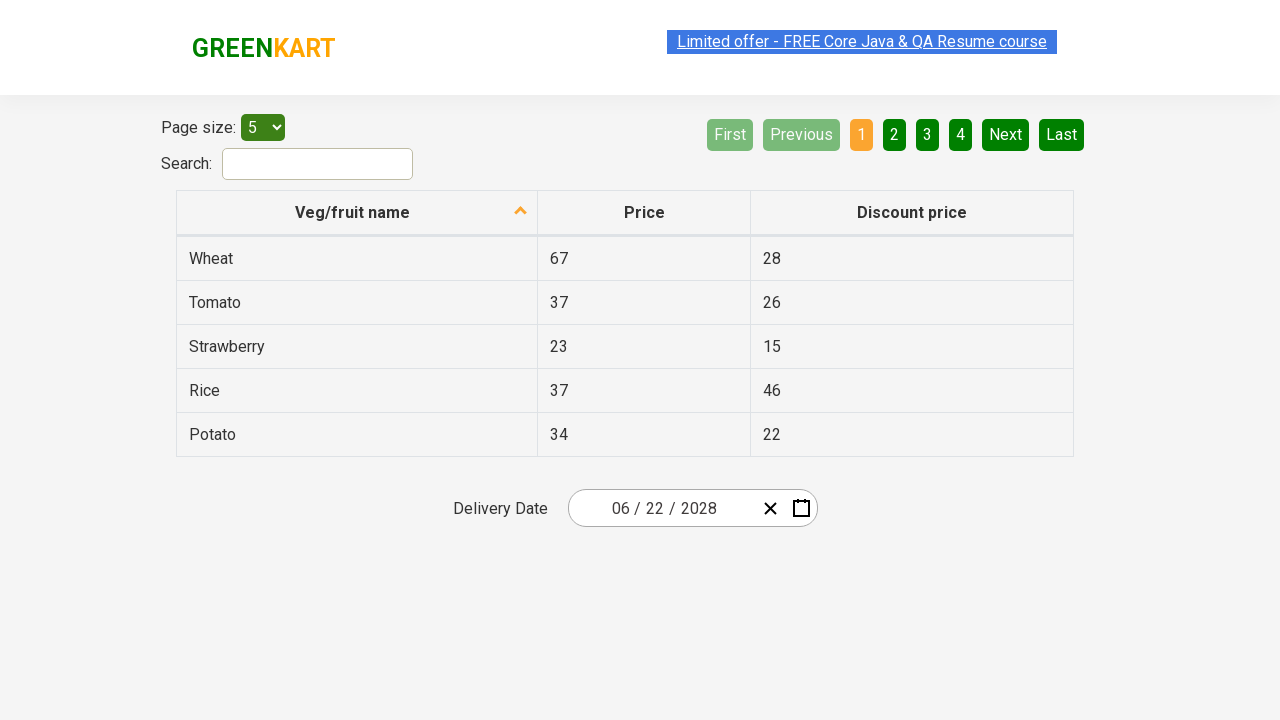